Tests the jQuery UI progress bar demo by clicking the download button and waiting for the progress to complete

Starting URL: https://jqueryui.com/resources/demos/progressbar/download.html

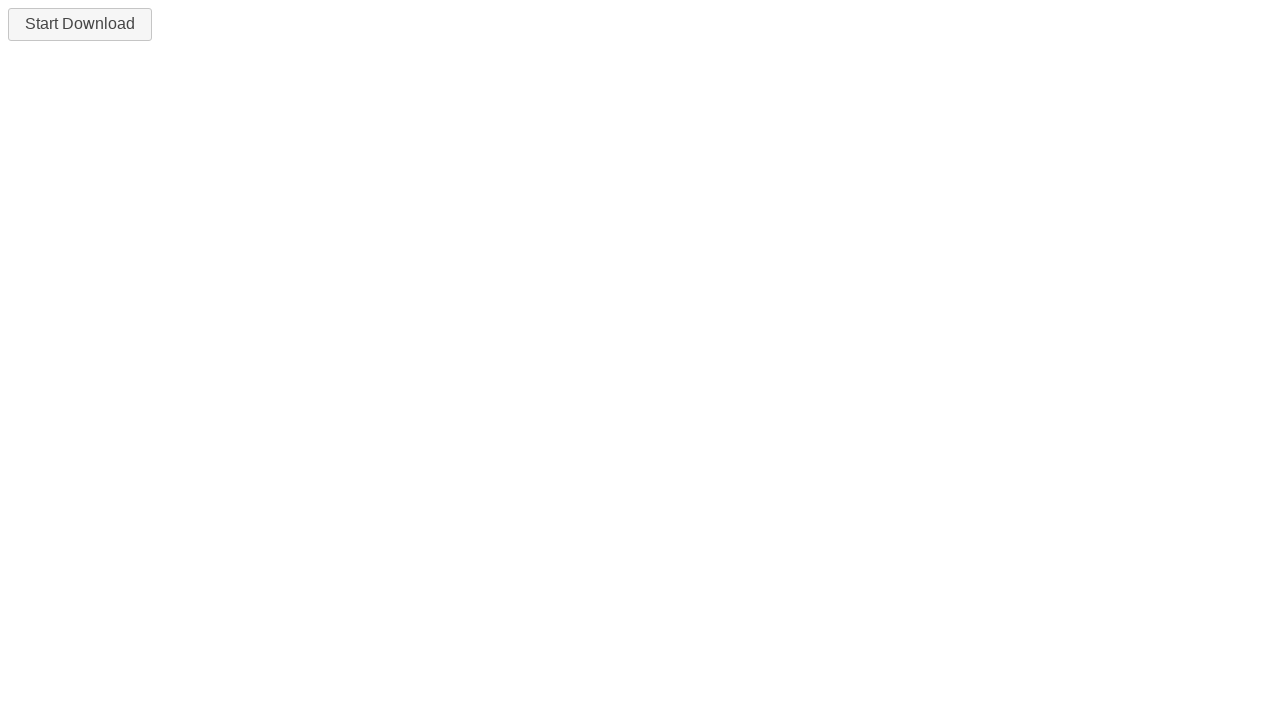

Navigated to jQuery UI progress bar download demo page
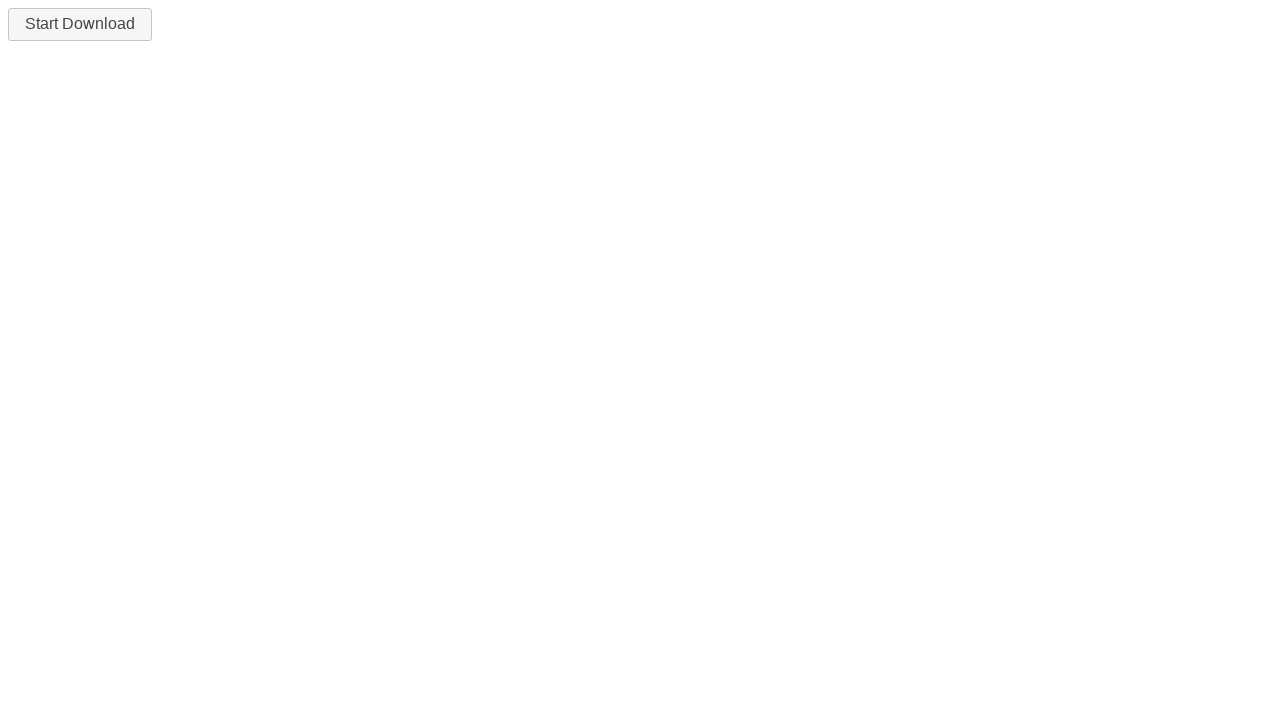

Clicked the download button to start the progress bar at (80, 24) on #downloadButton
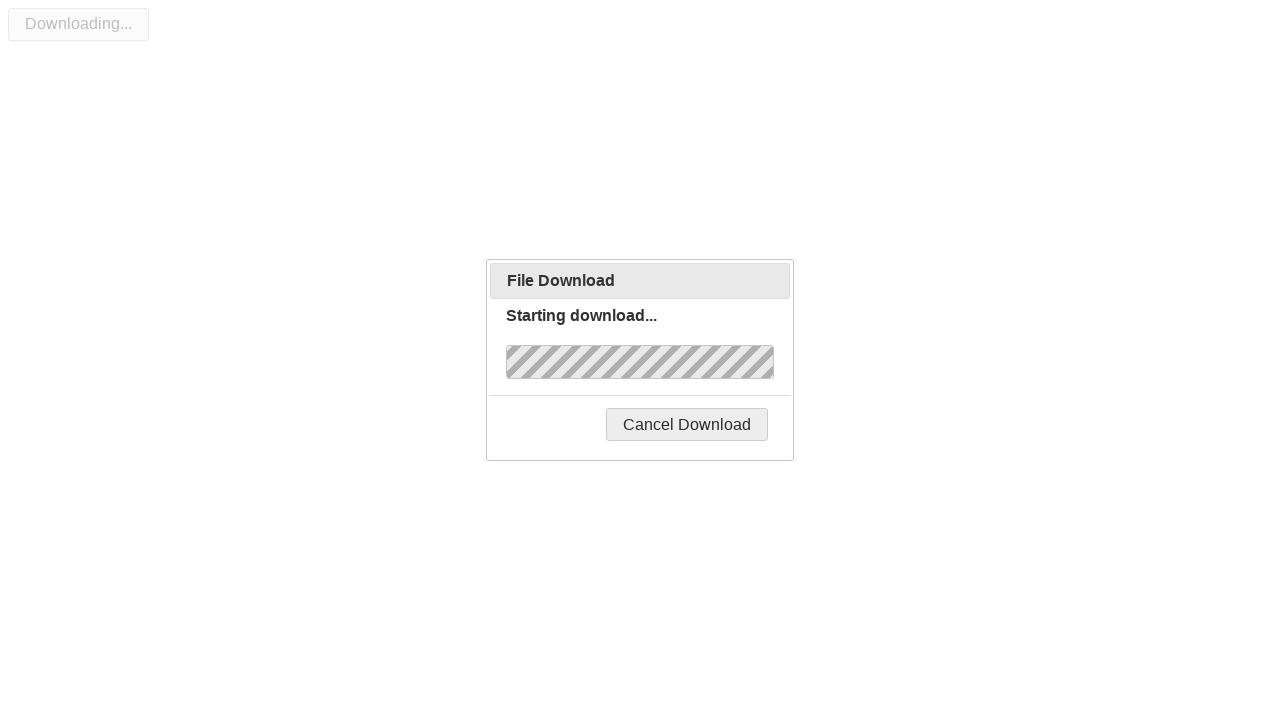

Progress bar completed successfully
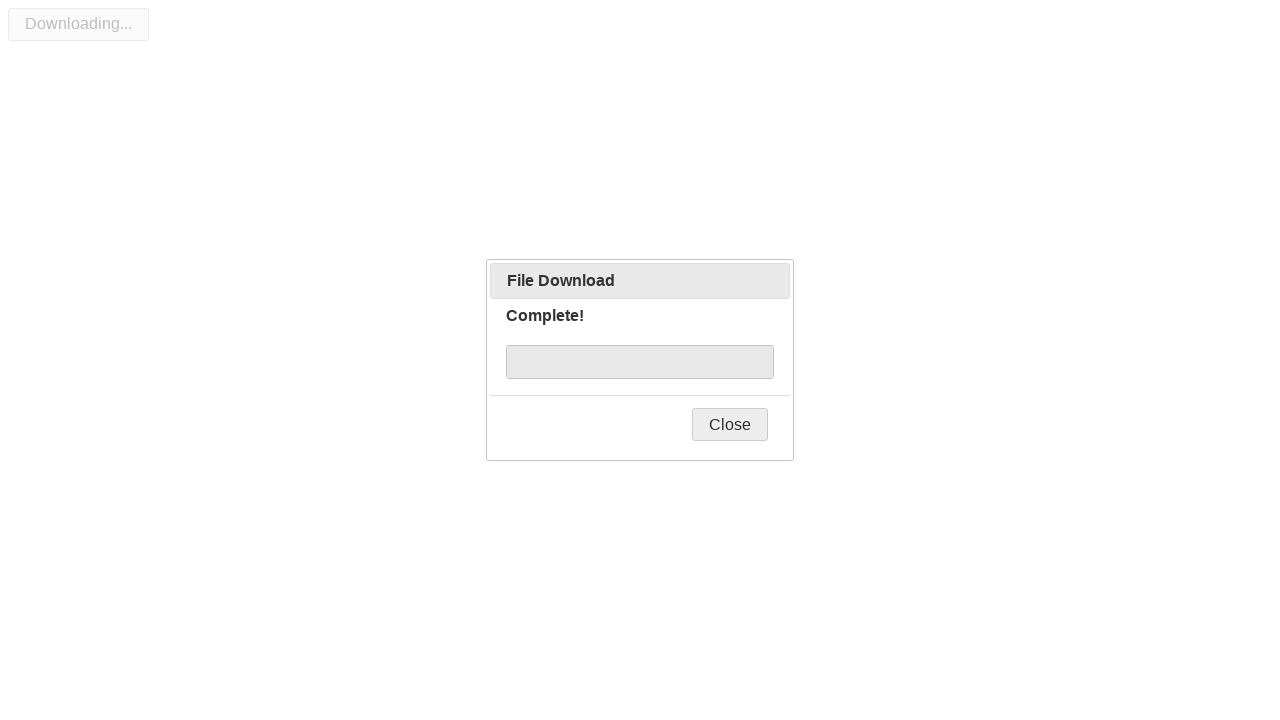

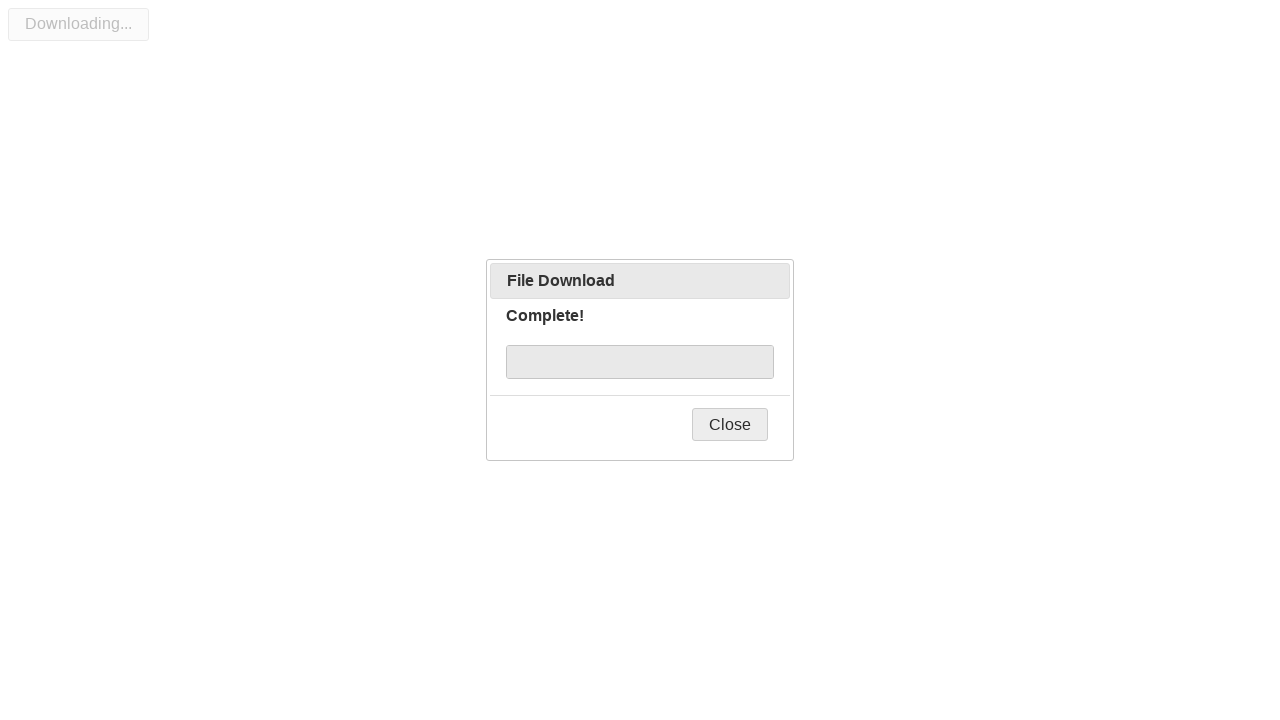